Tests footer social media links by clicking on Facebook, Twitter, Instagram, and LinkedIn icons, navigating back after each click to verify the links are functional.

Starting URL: https://loving-hermann-e2094b.netlify.app/

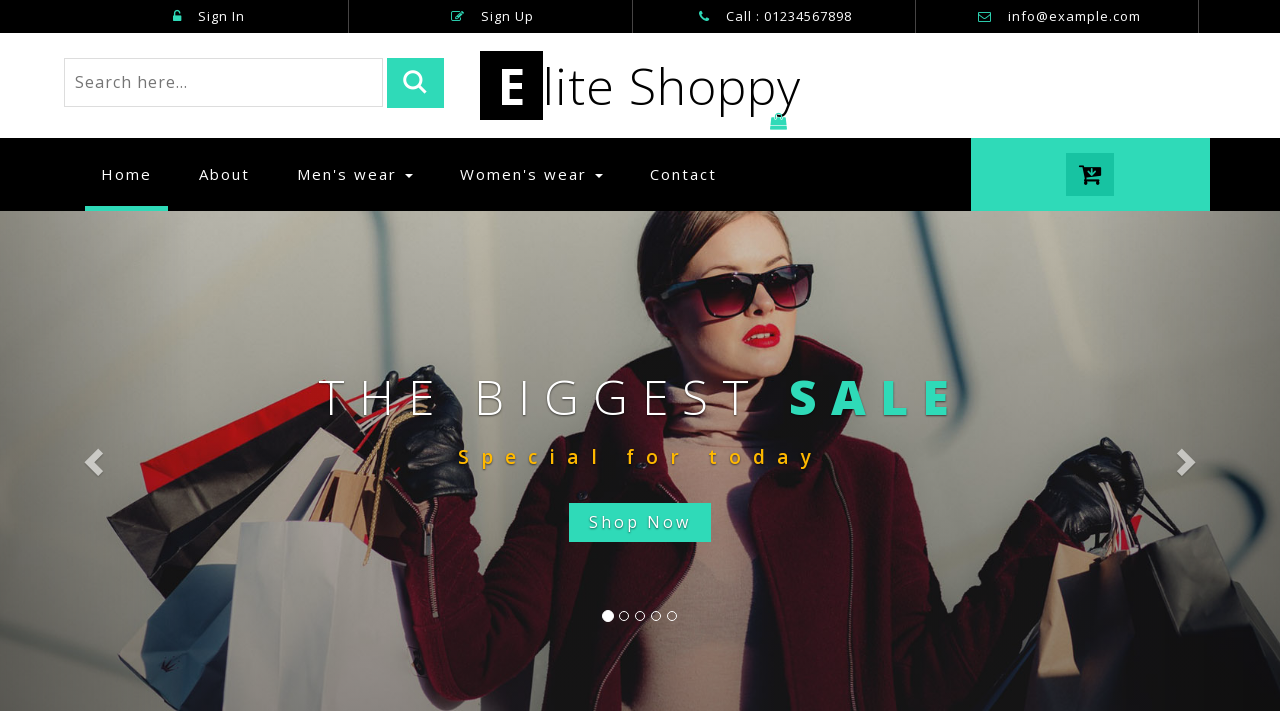

Clicked Facebook icon in footer at (100, 466) on xpath=//div[@class='footer']//i[@class='fa fa-facebook']
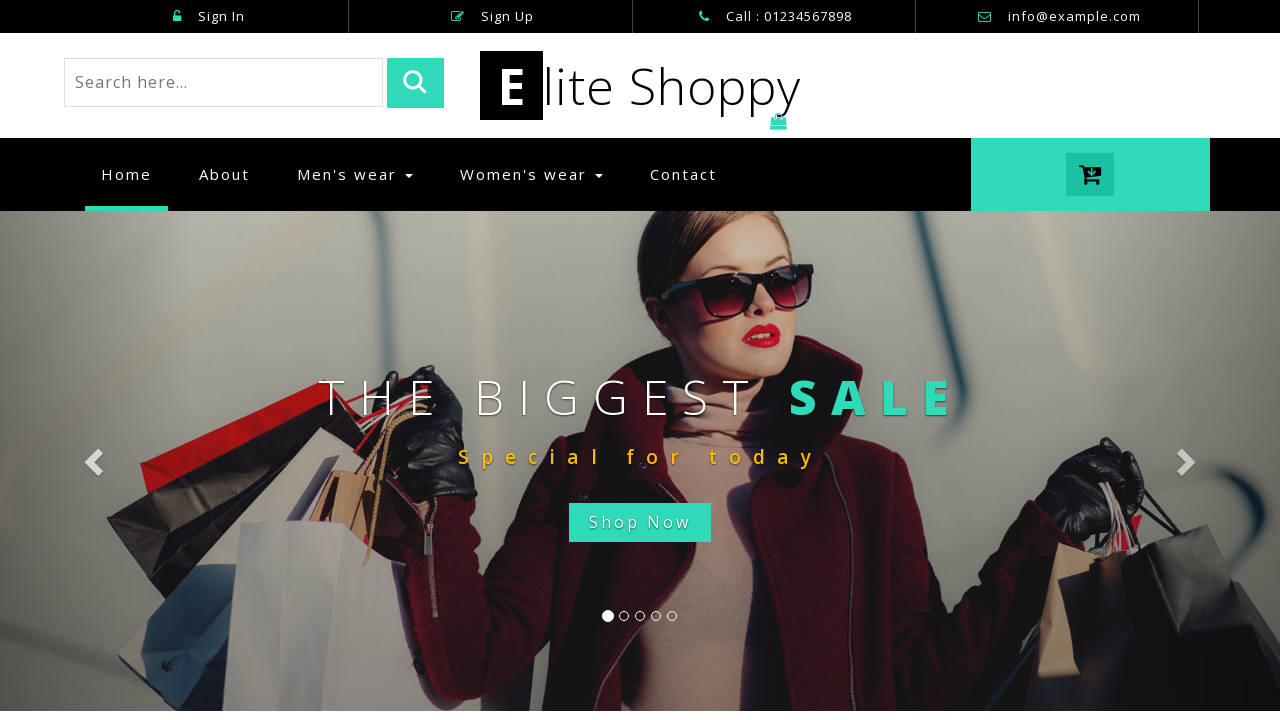

Navigated back to main page from Facebook
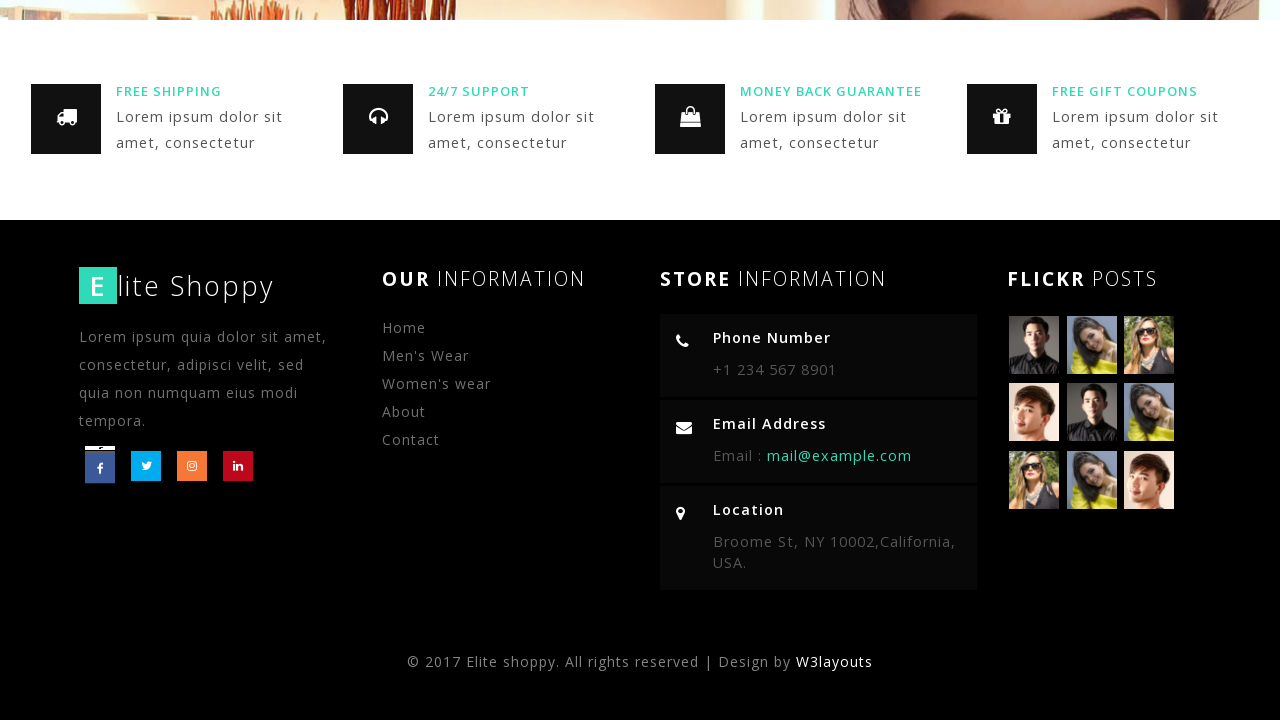

Clicked Twitter icon in footer at (146, 466) on xpath=//div[@class='footer']//i[@class='fa fa-twitter']
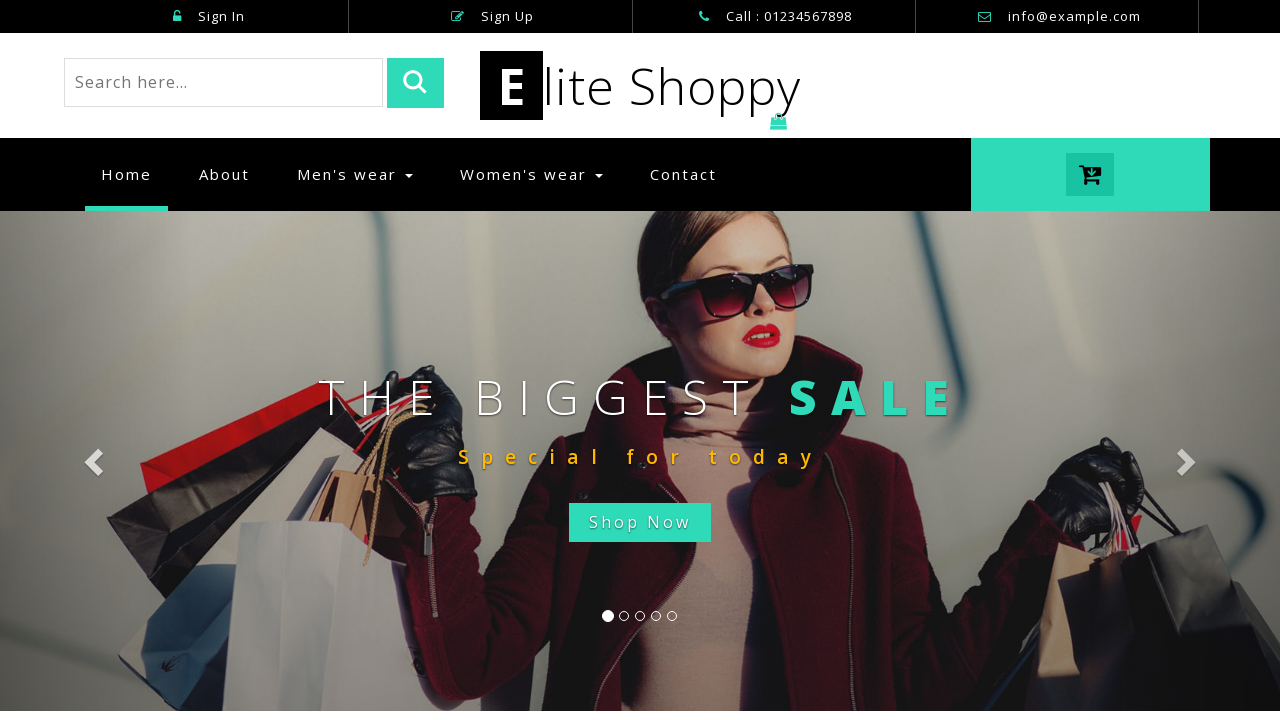

Navigated back to main page from Twitter
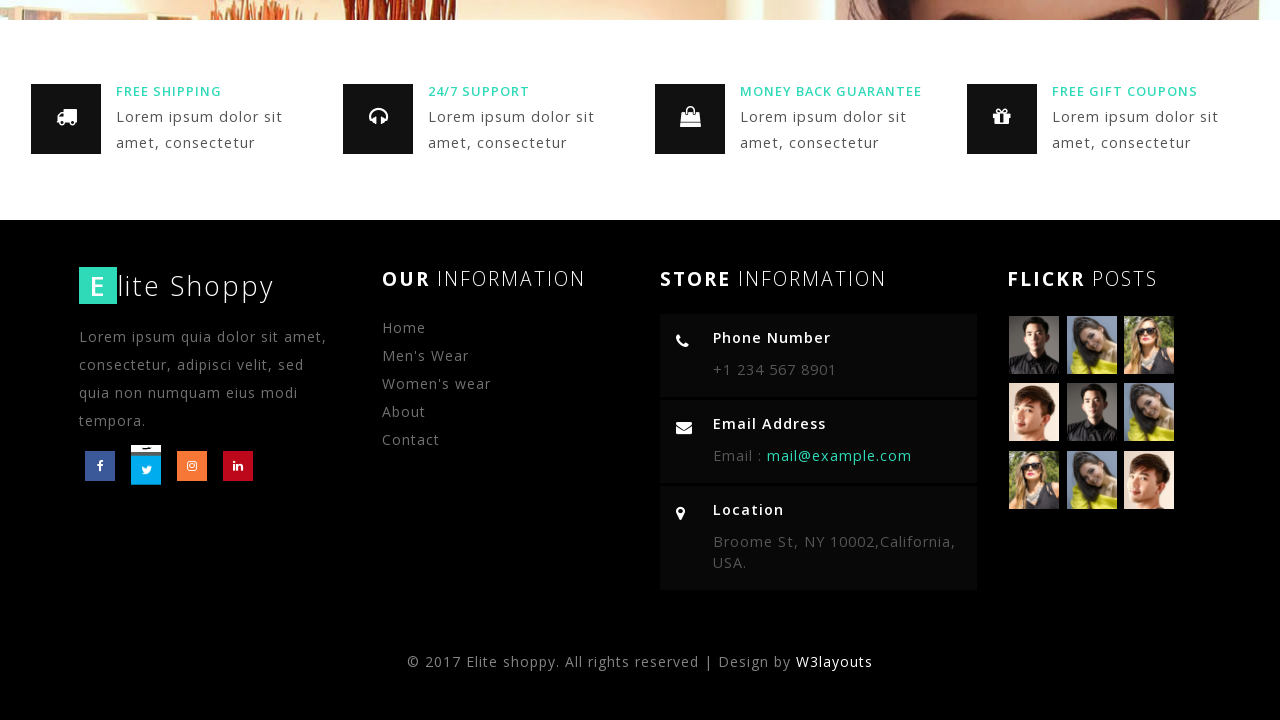

Clicked Instagram icon in footer at (192, 466) on xpath=//div[@class='footer']//i[@class='fa fa-instagram']
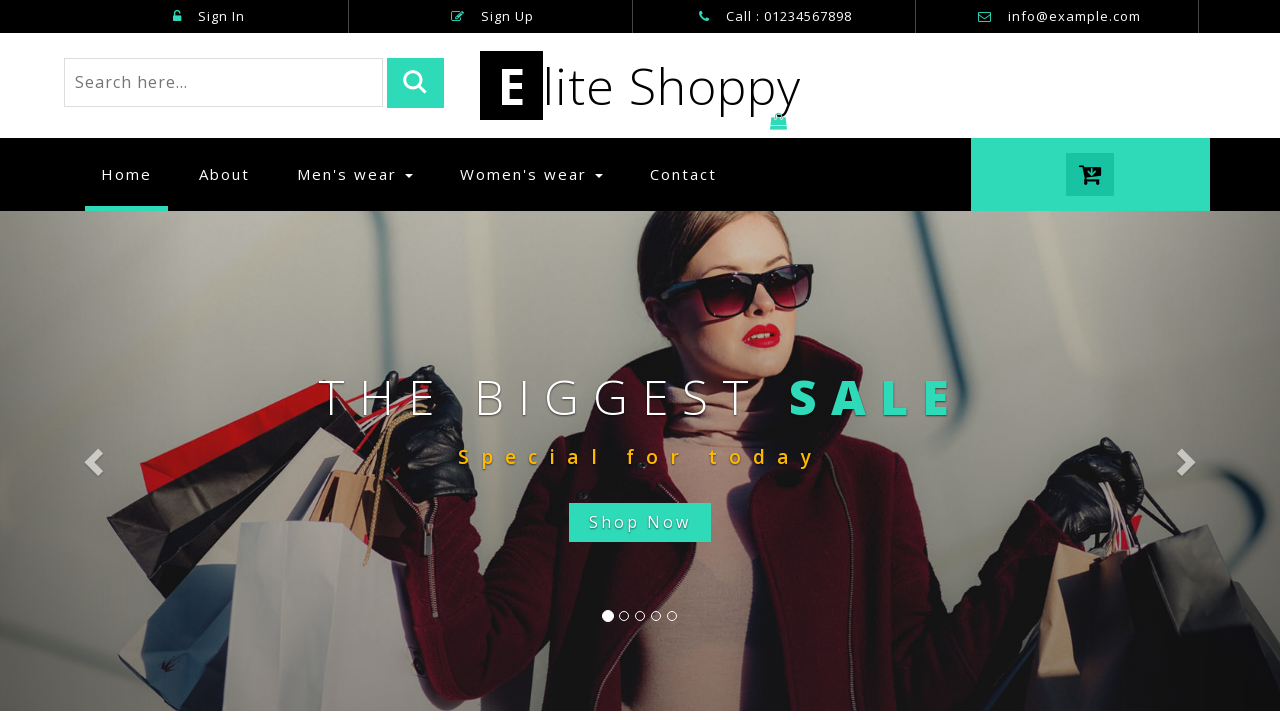

Navigated back to main page from Instagram
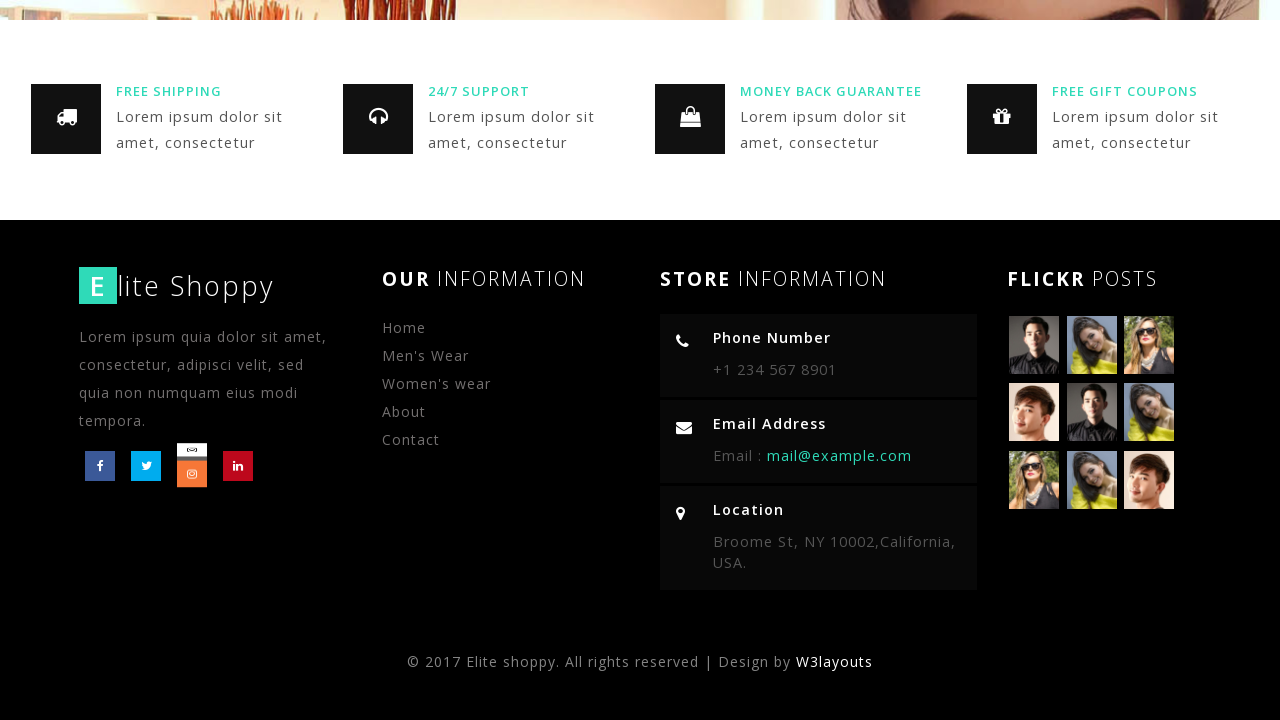

Clicked LinkedIn icon in footer at (238, 466) on xpath=//div[@class='footer']//i[@class='fa fa-linkedin']
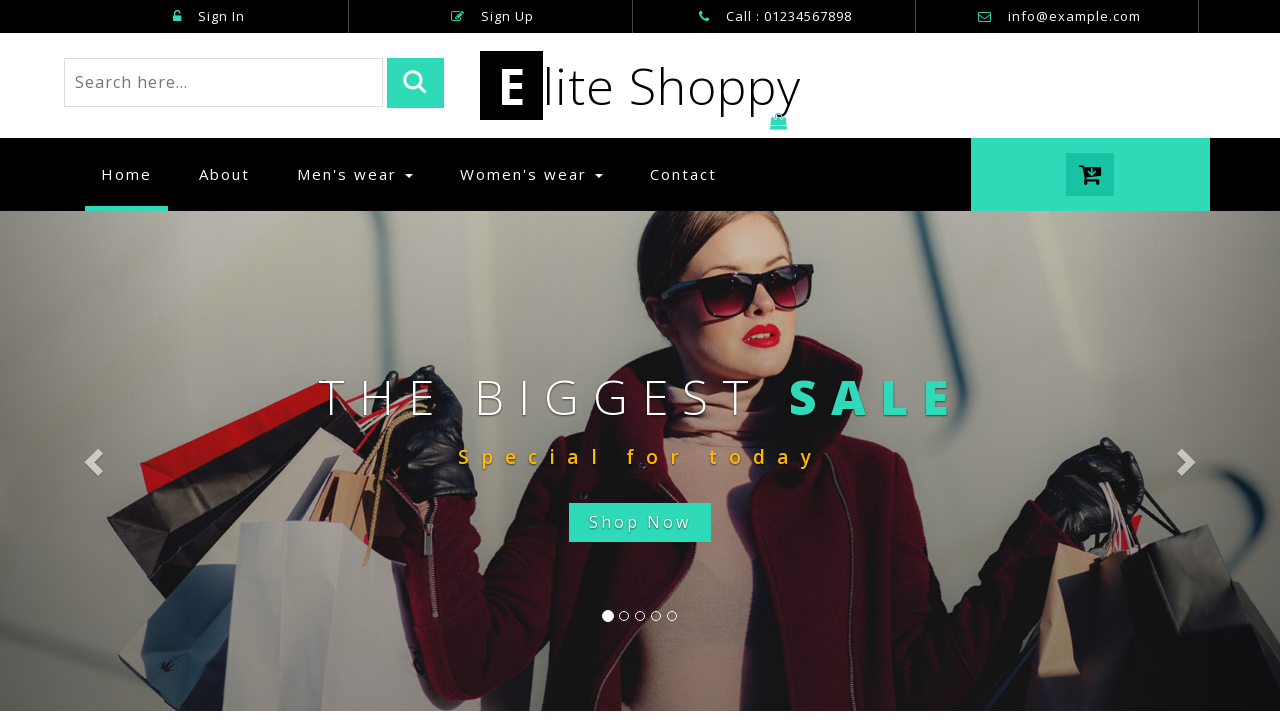

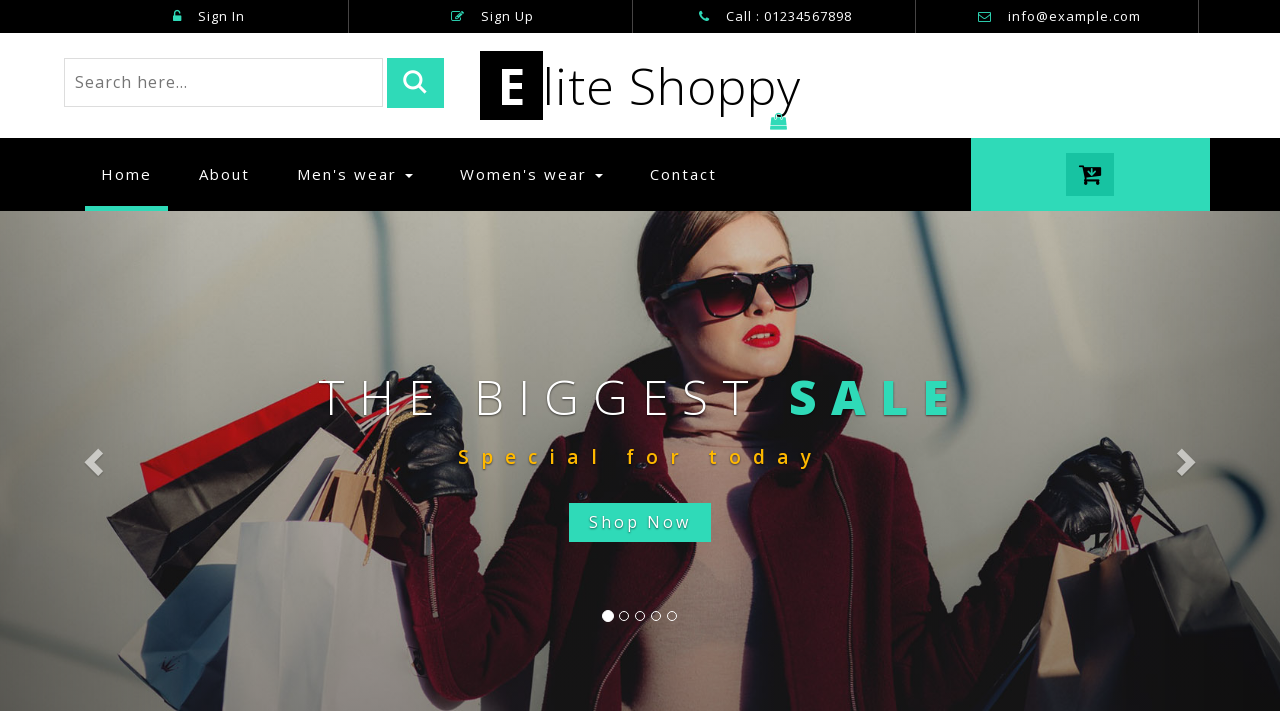